Tests auto-wait functionality by clicking enable checkbox, applying 5 second settings, waiting for restore, then clicking target

Starting URL: http://www.uitestingplayground.com/

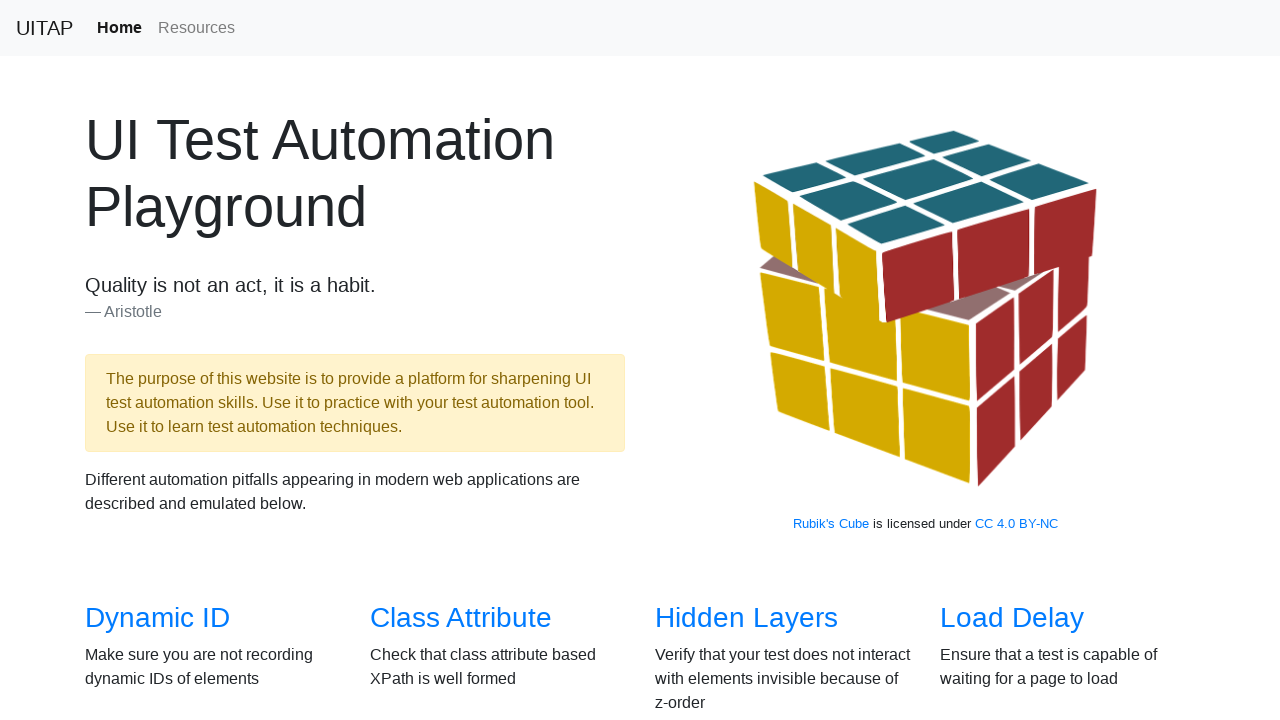

Clicked on Auto Wait menu item at (716, 501) on a[href='/autowait']
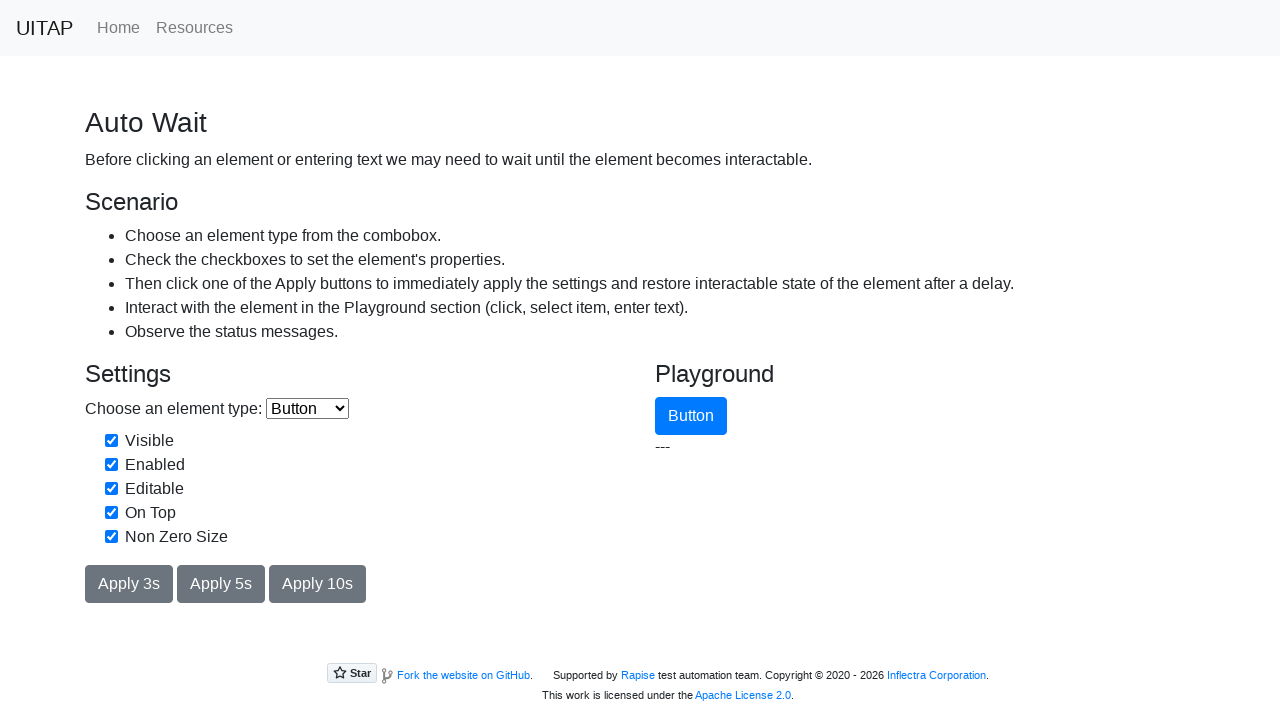

Clicked enable checkbox at (112, 464) on #enabled
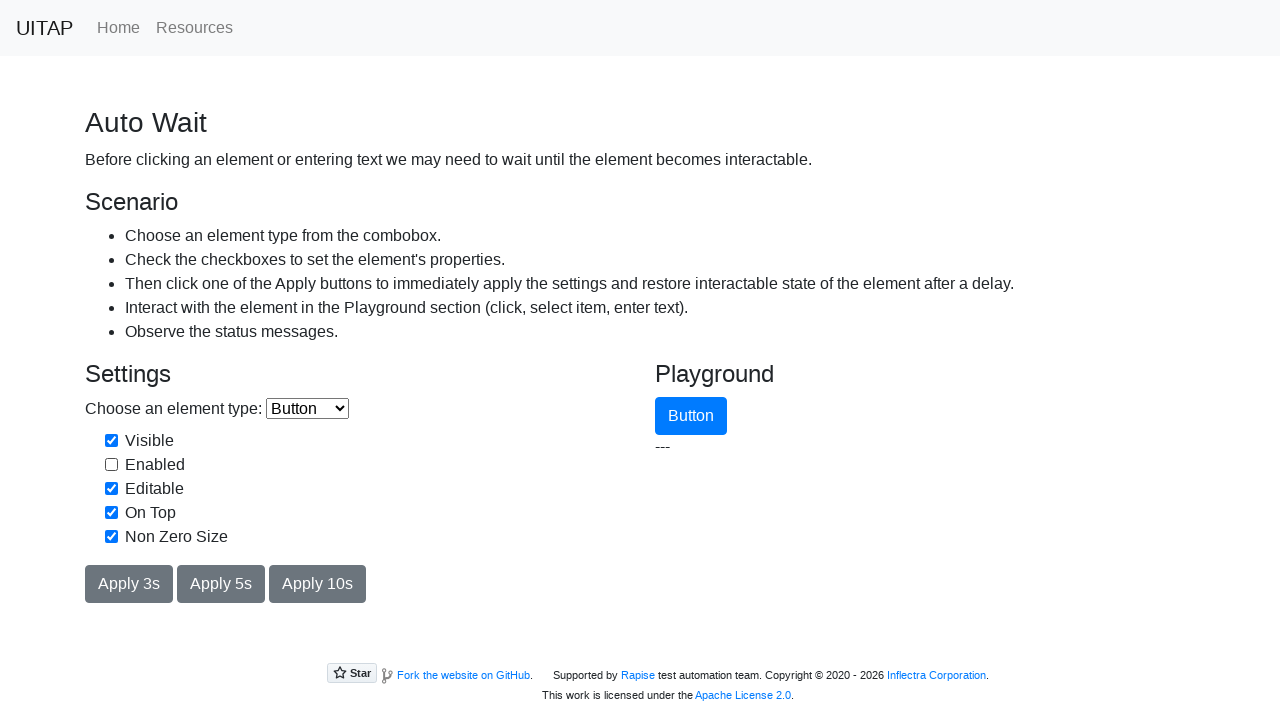

Clicked apply button for 5 seconds setting at (221, 584) on #applyButton5
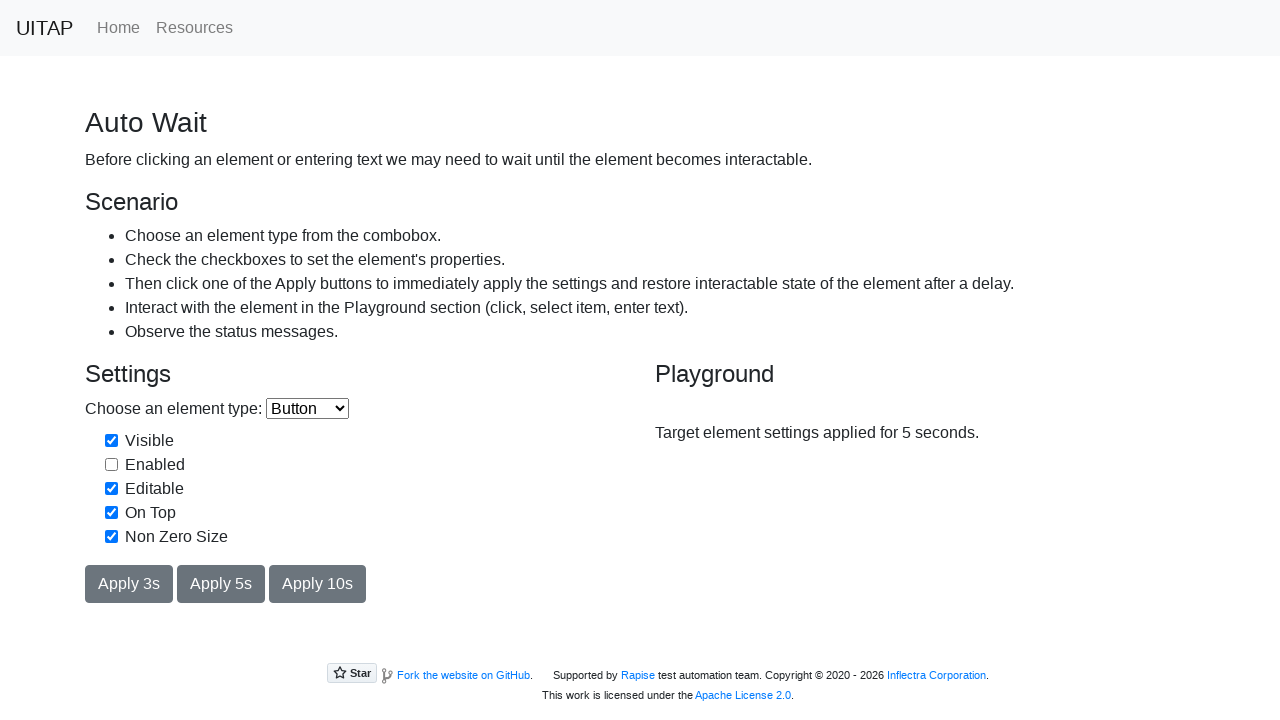

Waited 5.1 seconds for settings to be restored
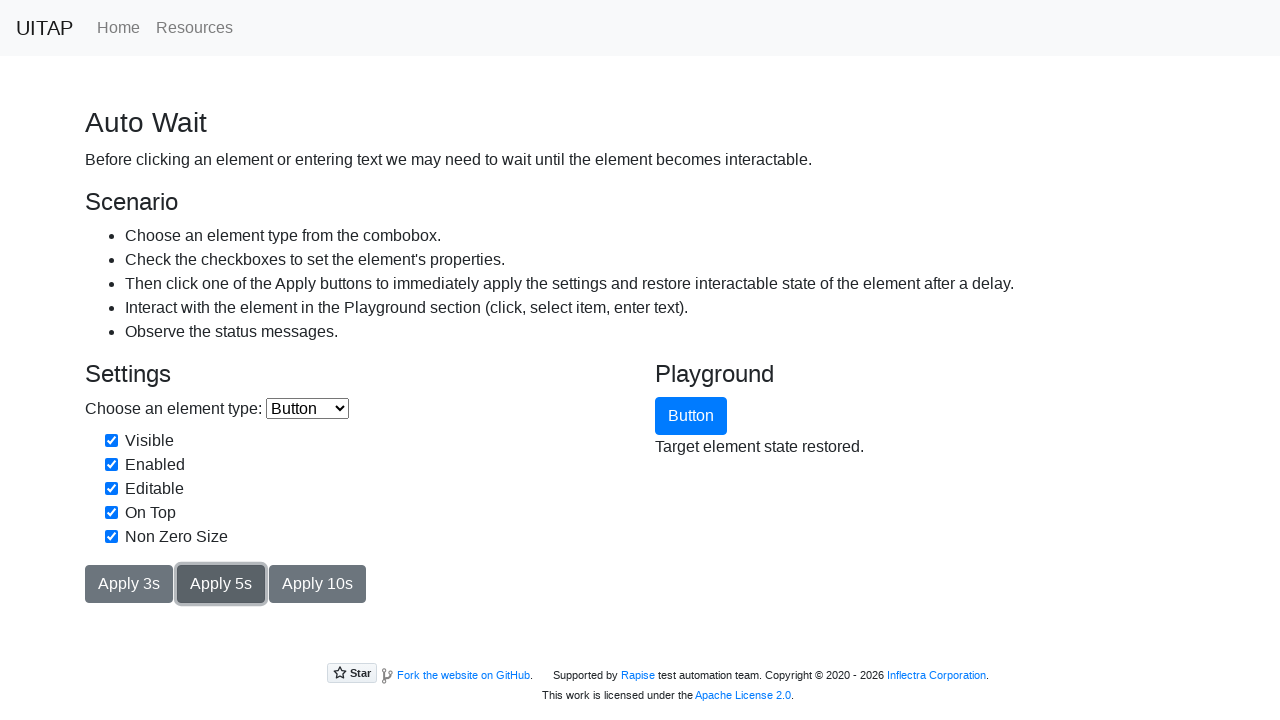

Clicked the target element at (691, 416) on #target
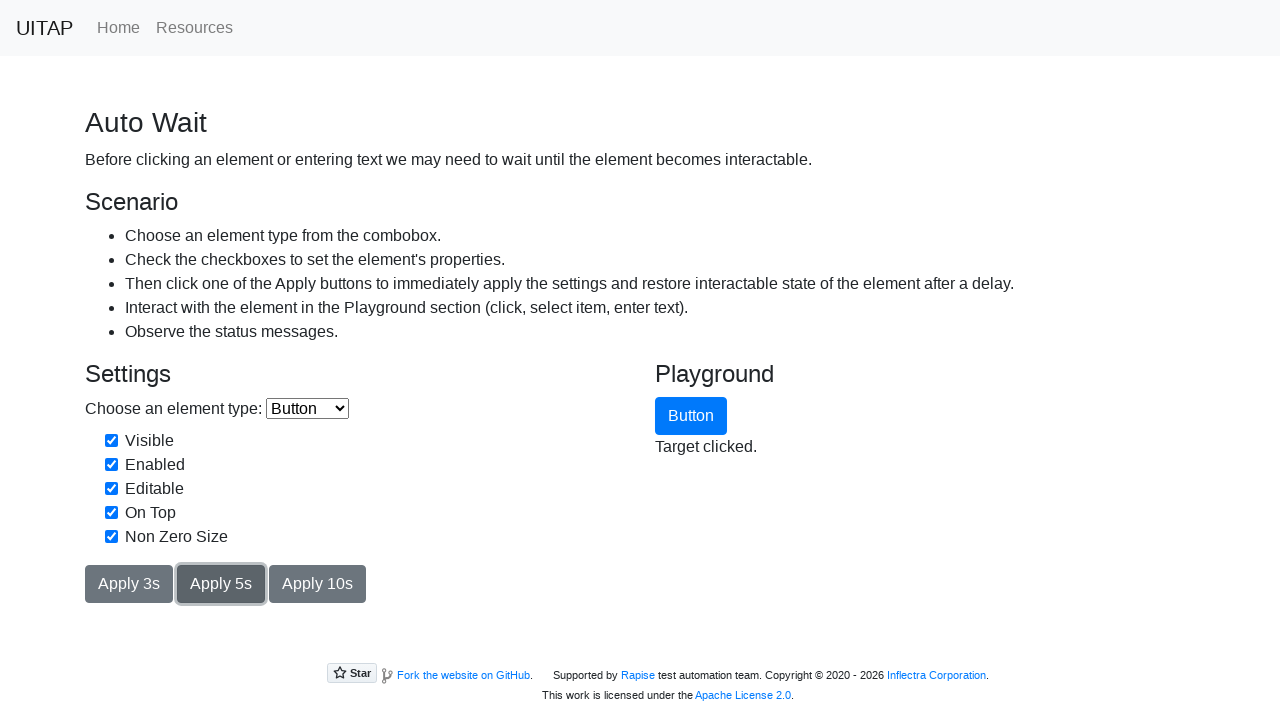

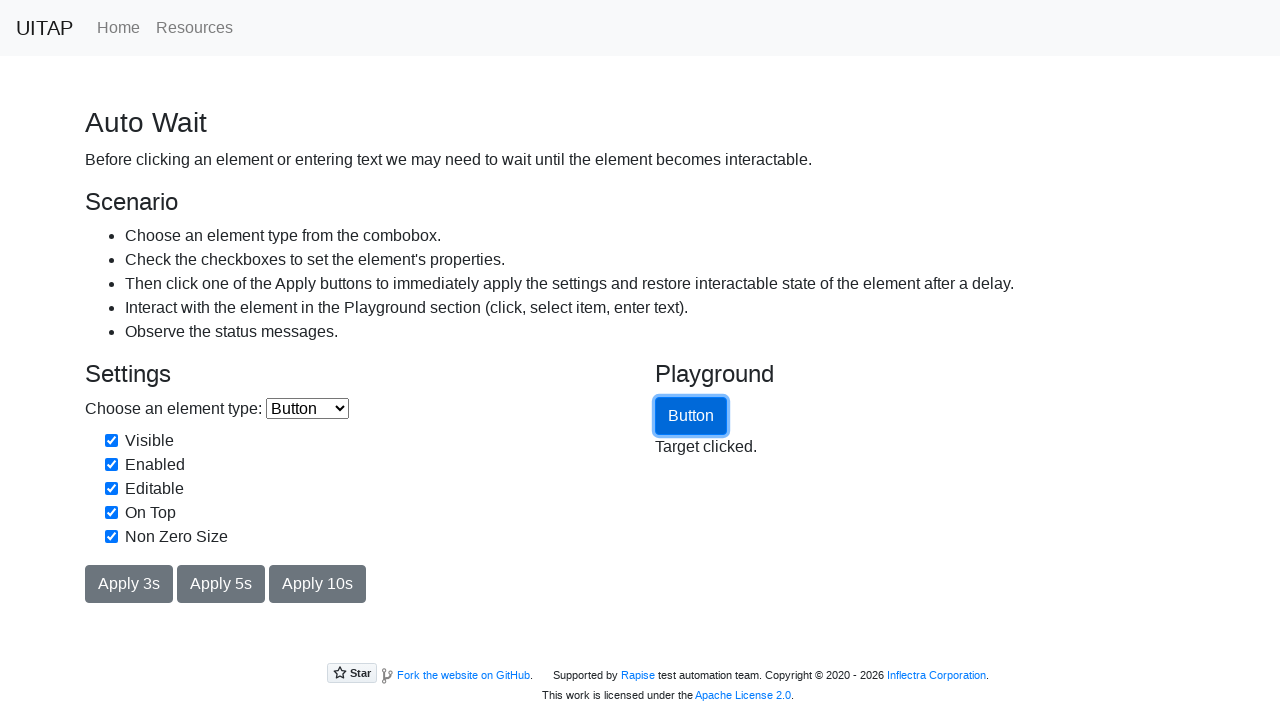